Tests navigation to the Elements section by clicking on the Elements card on the DemoQA homepage

Starting URL: https://demoqa.com/

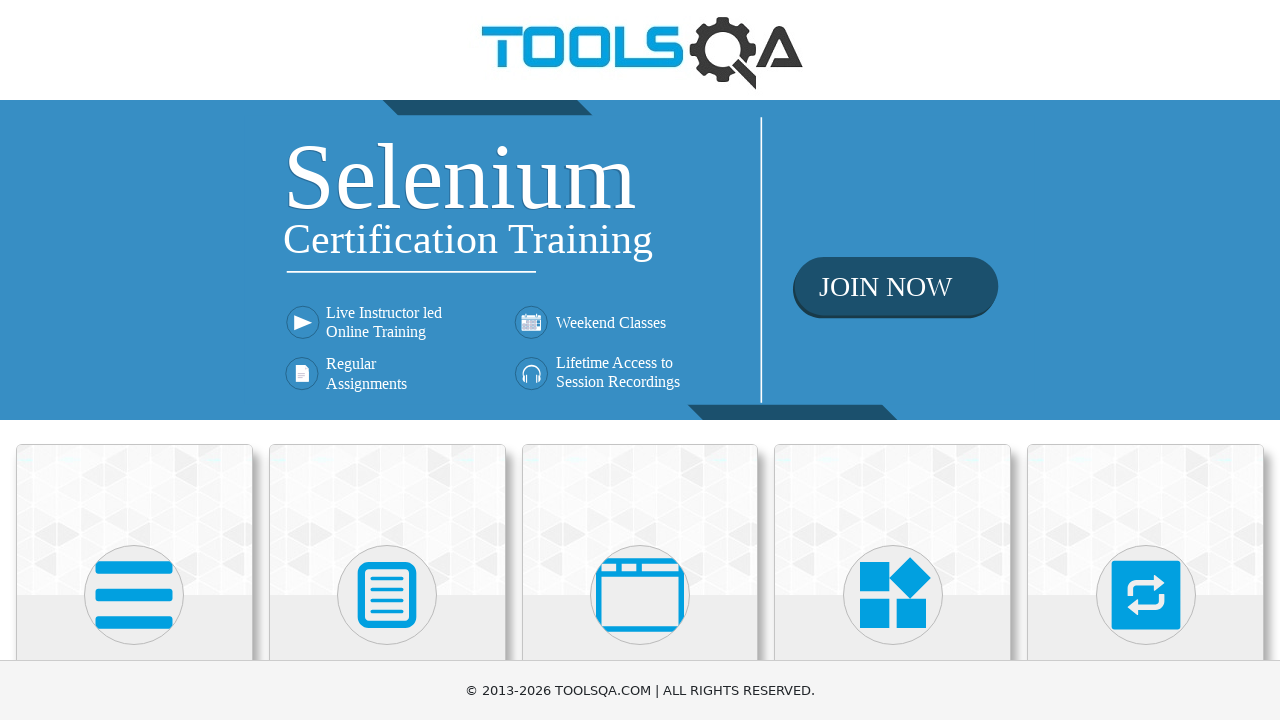

Clicked on the Elements card on DemoQA homepage at (134, 360) on .card-body:has-text('Elements')
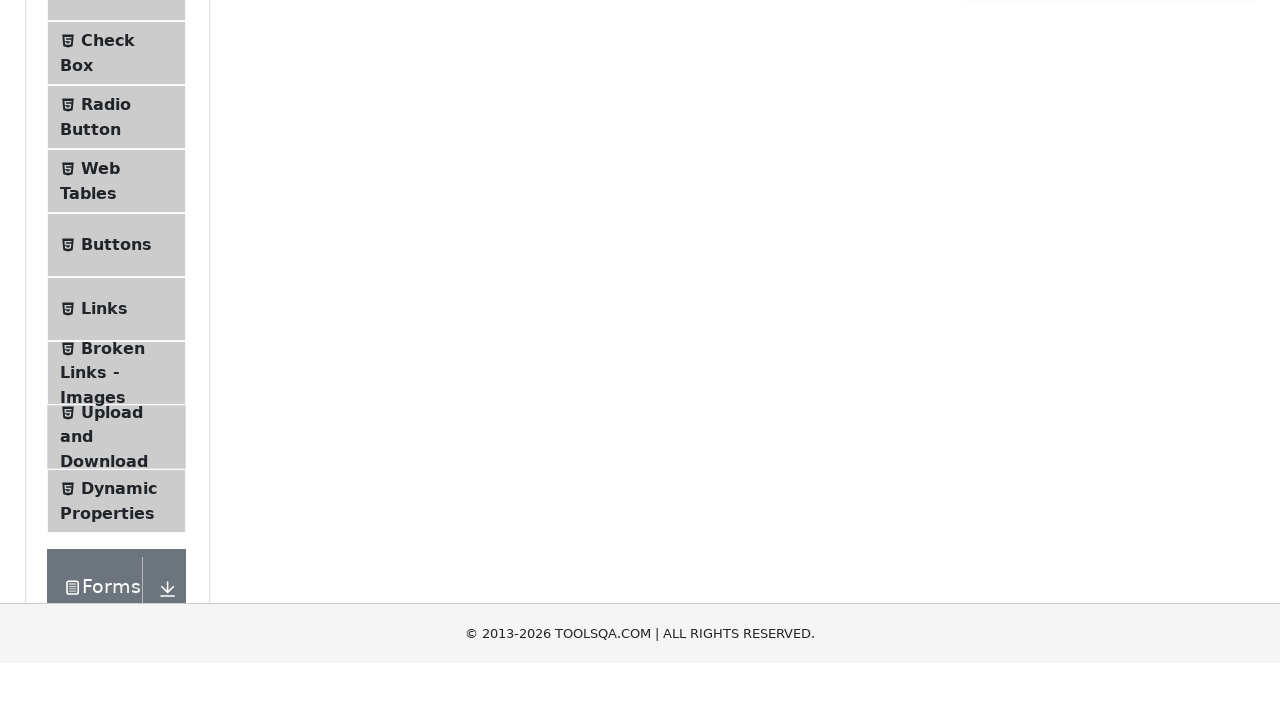

Verified successful navigation to Elements section at https://demoqa.com/elements
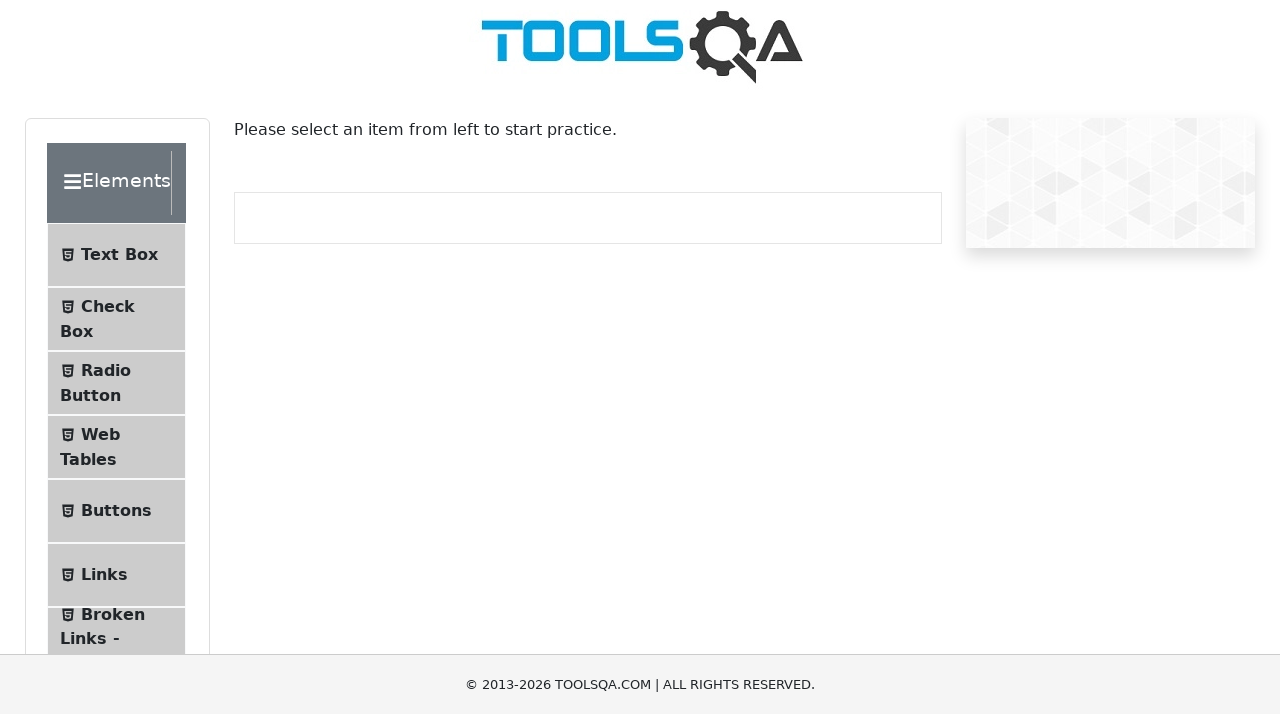

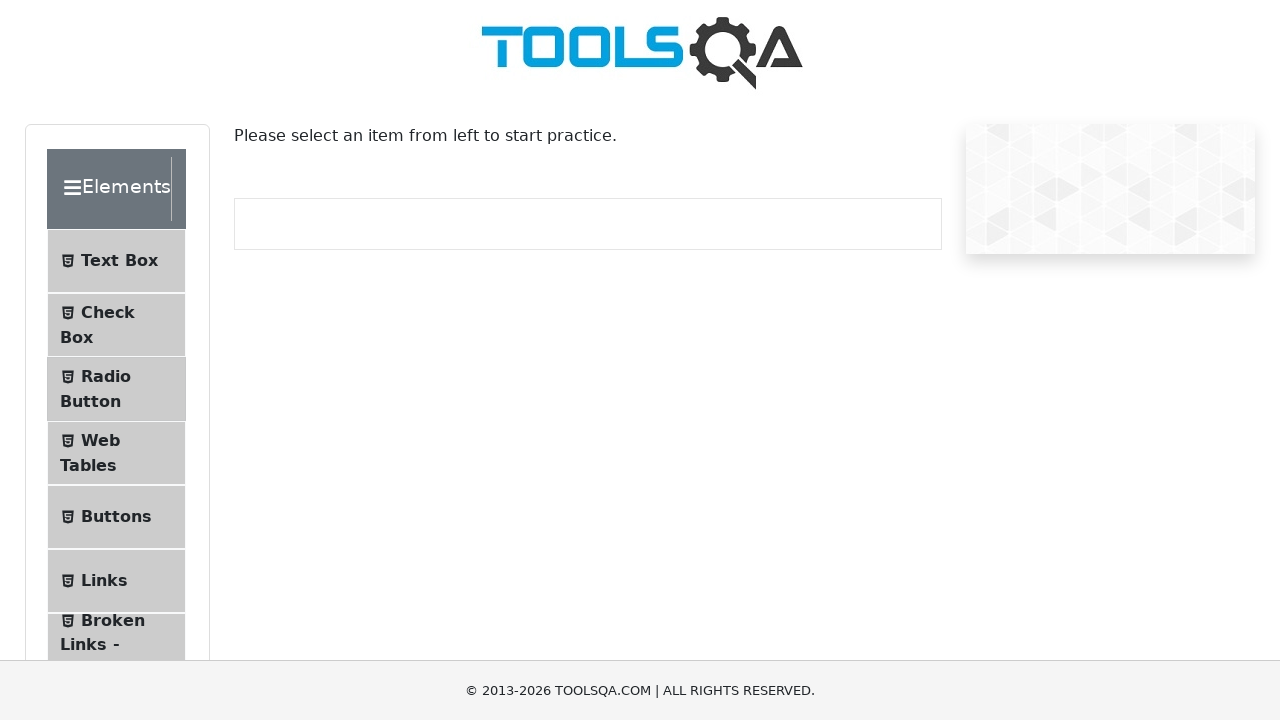